Launches the OpenCart demo store and verifies the page title is "Your Store"

Starting URL: http://opencart.abstracta.us/

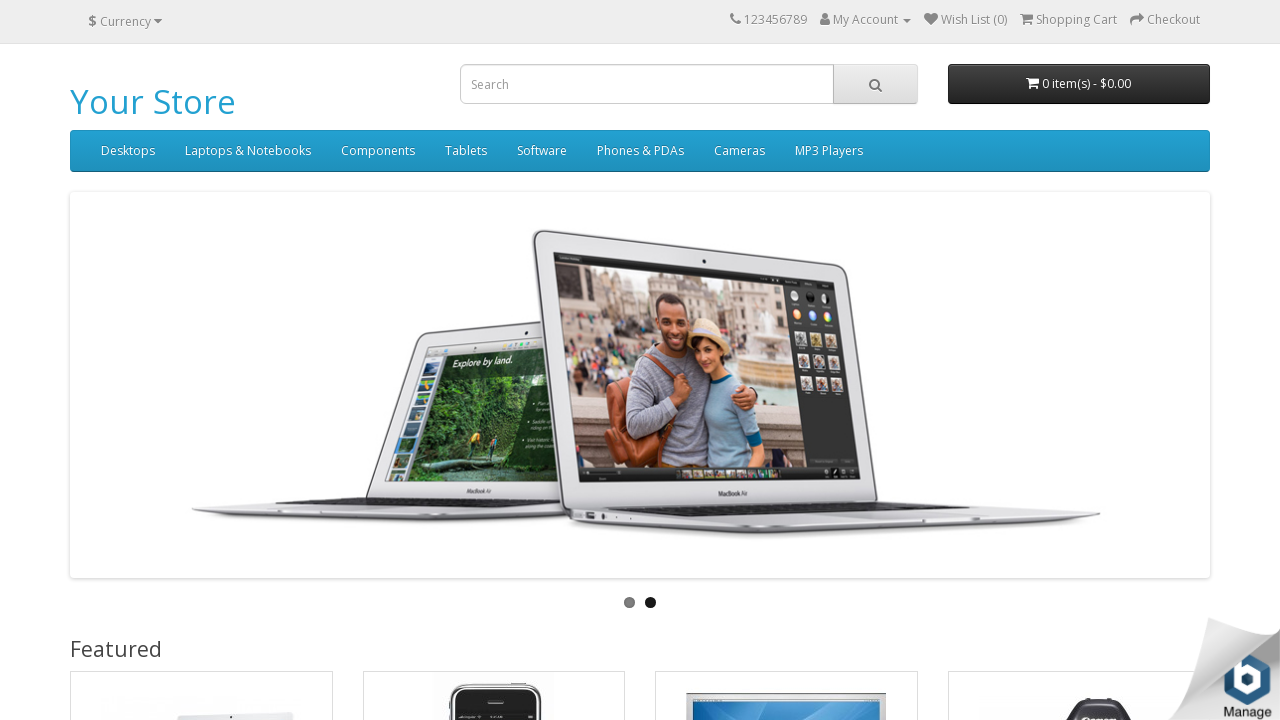

Navigated to OpenCart demo store at http://opencart.abstracta.us/
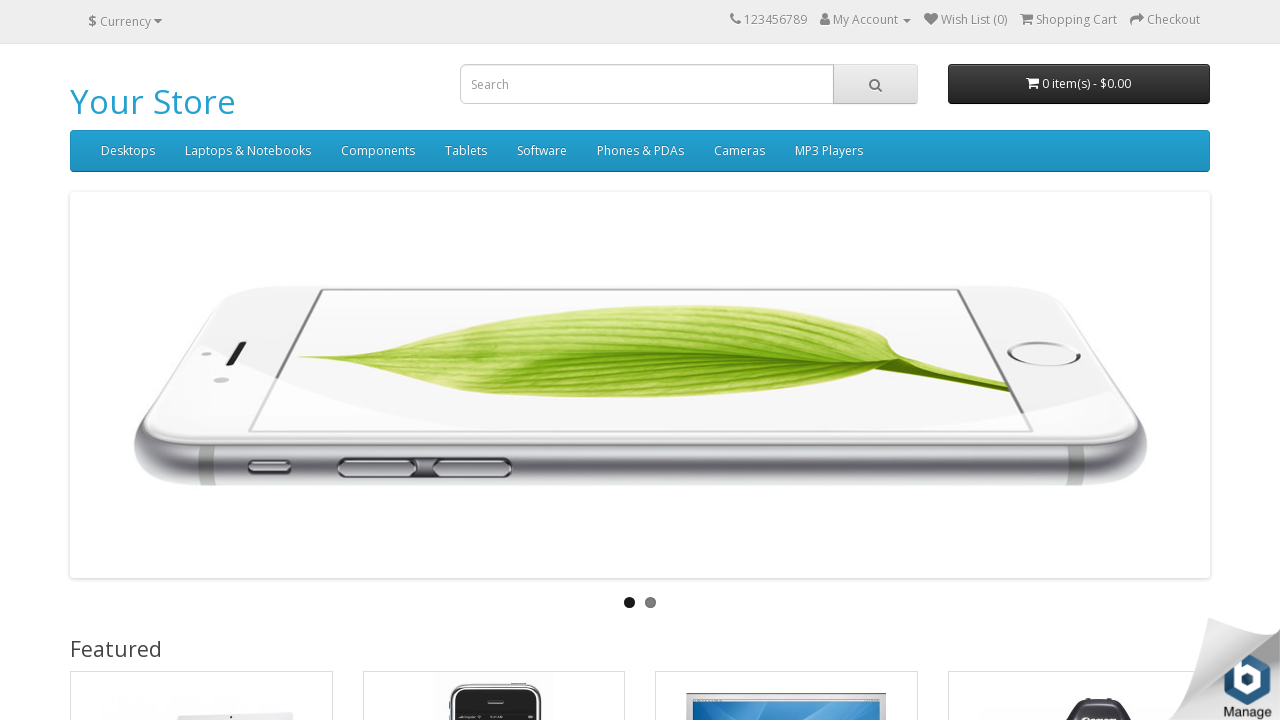

Verified page title is 'Your Store'
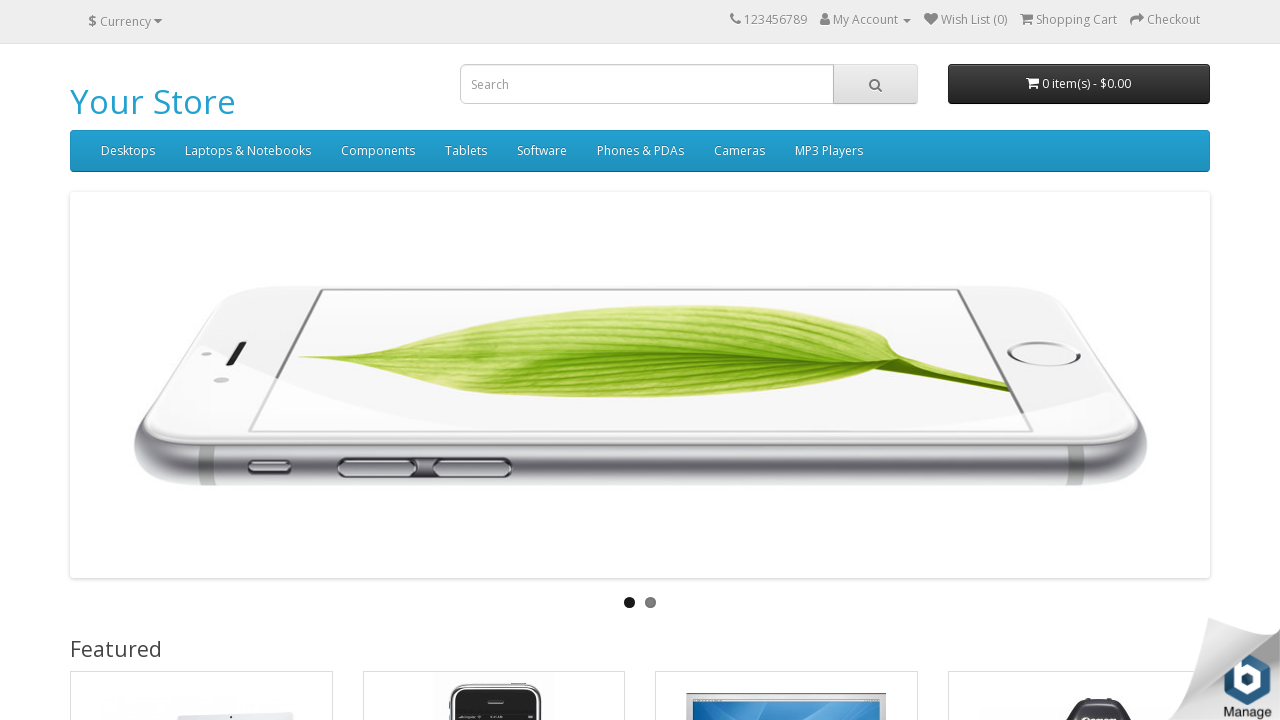

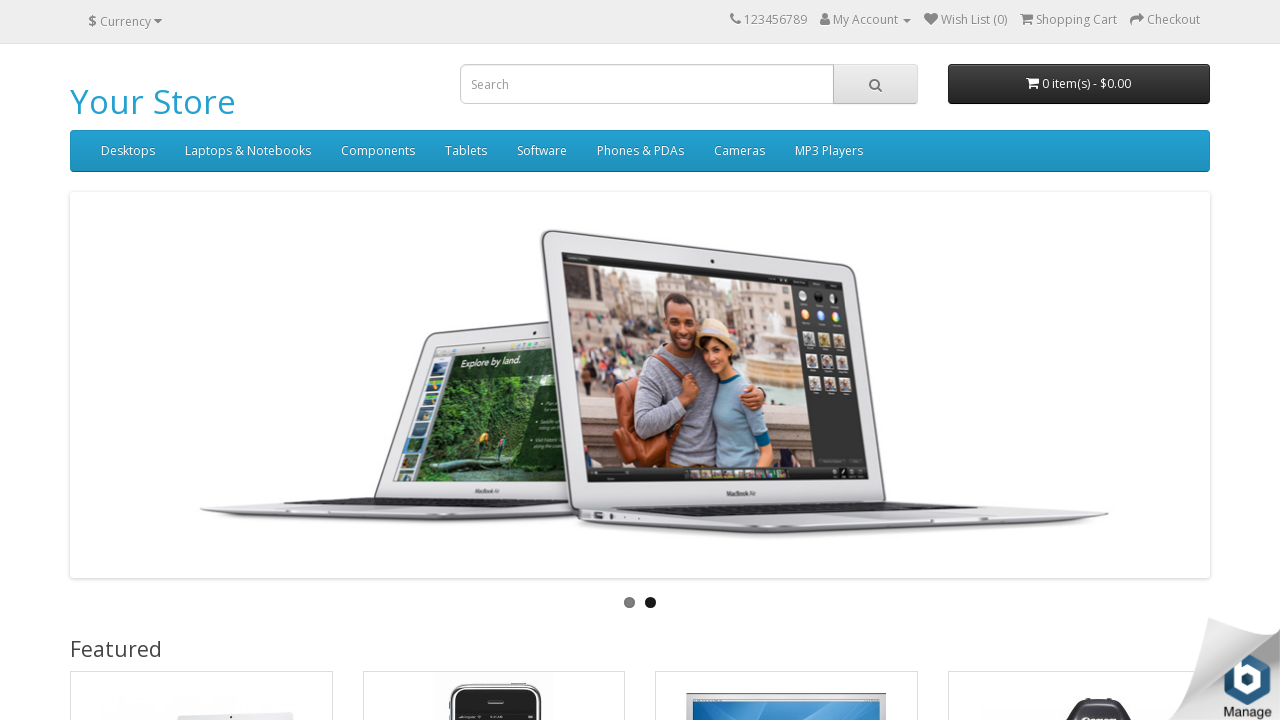